Tests tooltip functionality on jQuery UI demo page by interacting with an age input field and verifying the tooltip appears

Starting URL: https://jqueryui.com/tooltip/

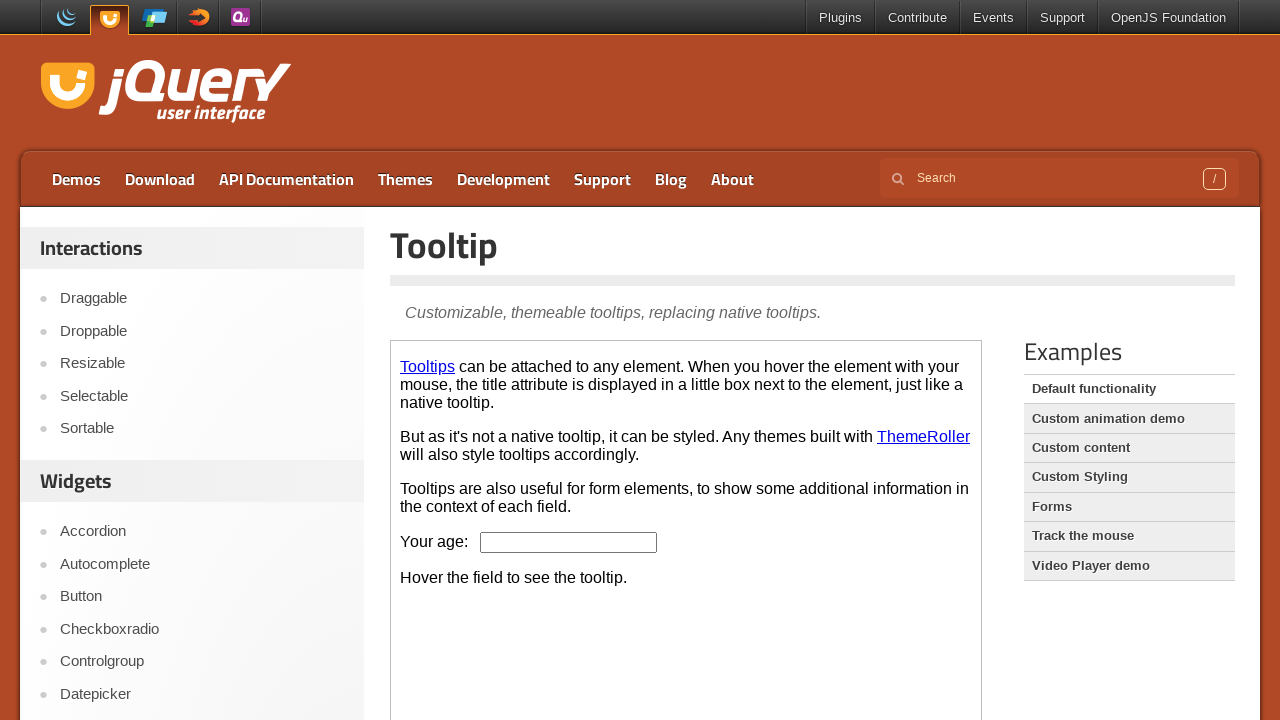

Located demo iframe
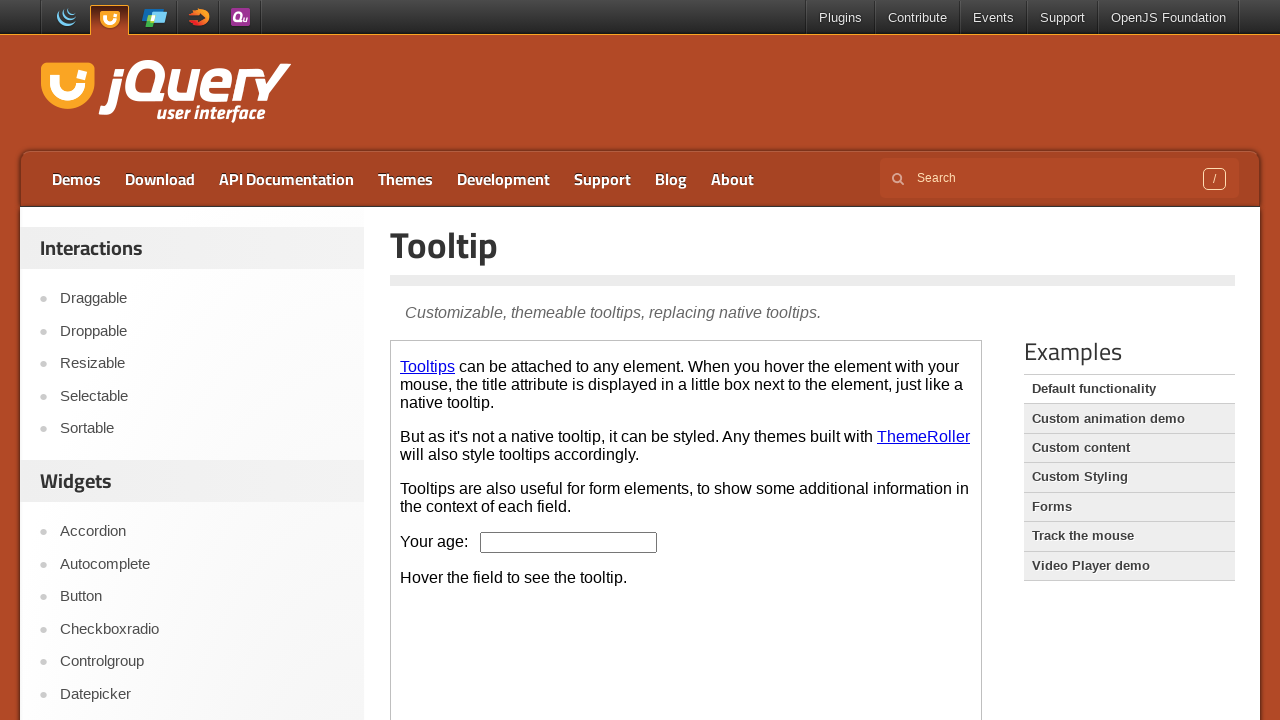

Pressed ArrowDown key on age input field on .demo-frame >> internal:control=enter-frame >> #age
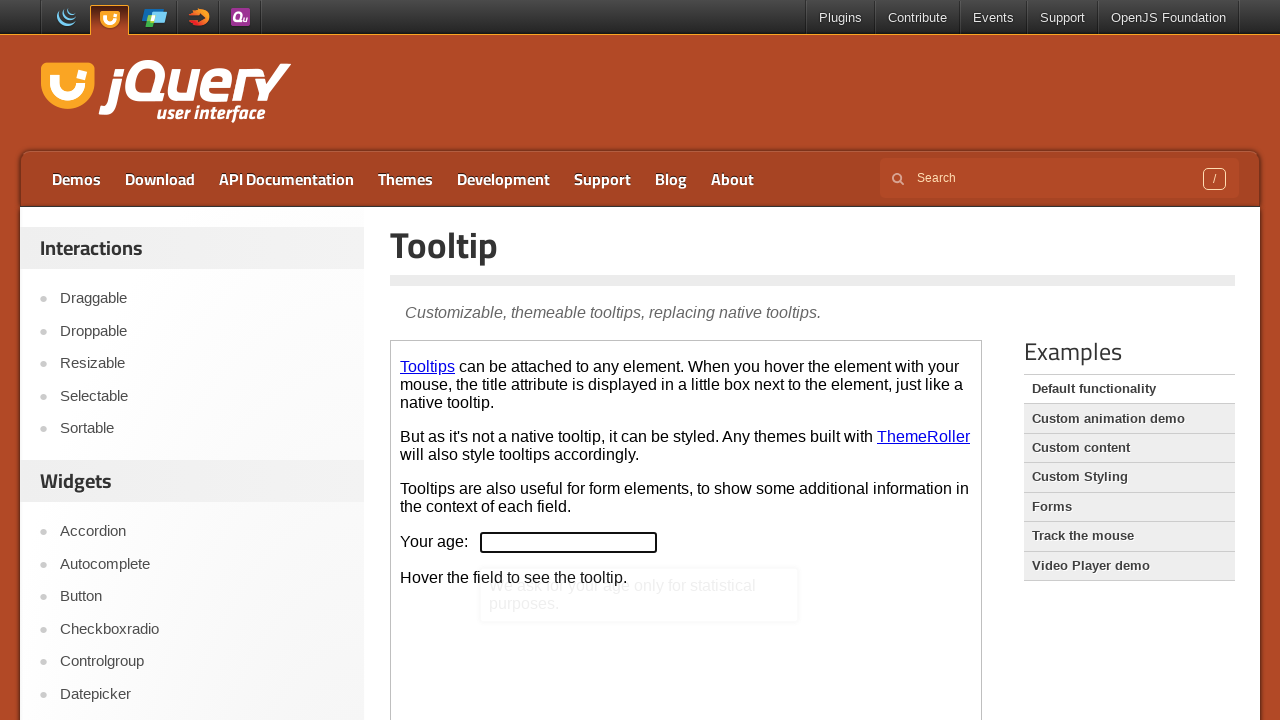

Hovered over age input field to trigger tooltip at (569, 542) on .demo-frame >> internal:control=enter-frame >> #age
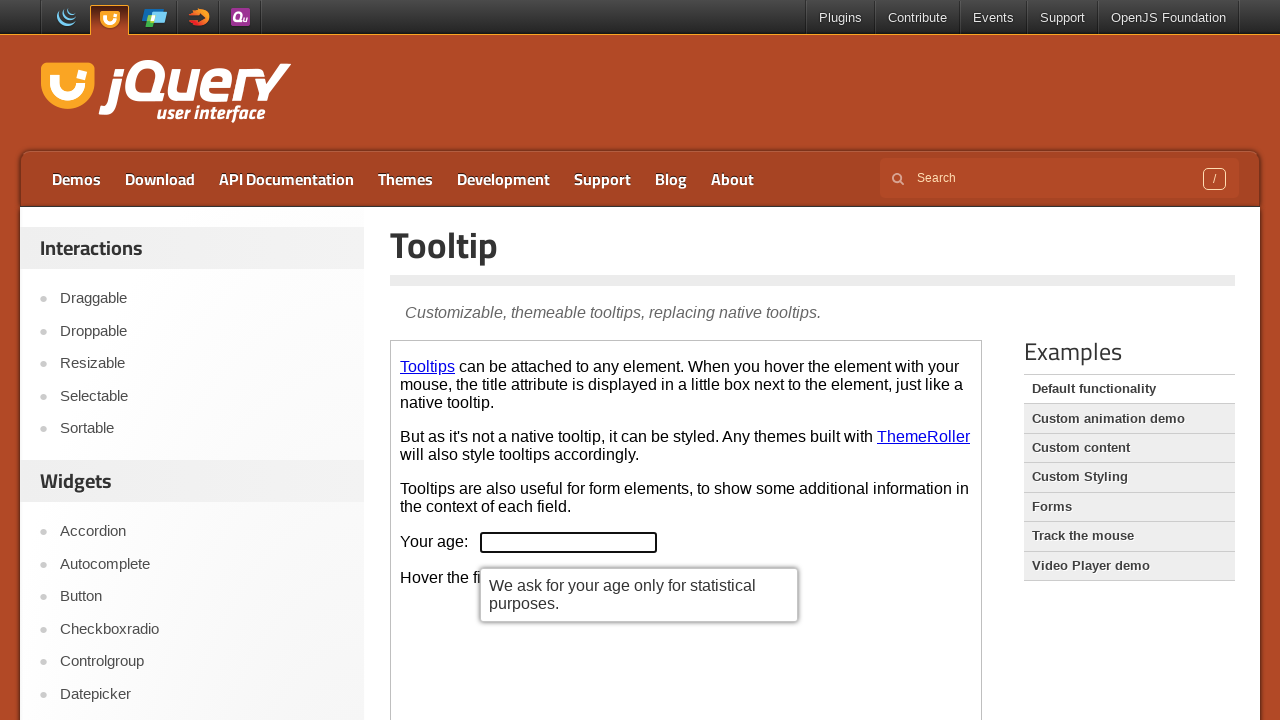

Tooltip appeared on age input field
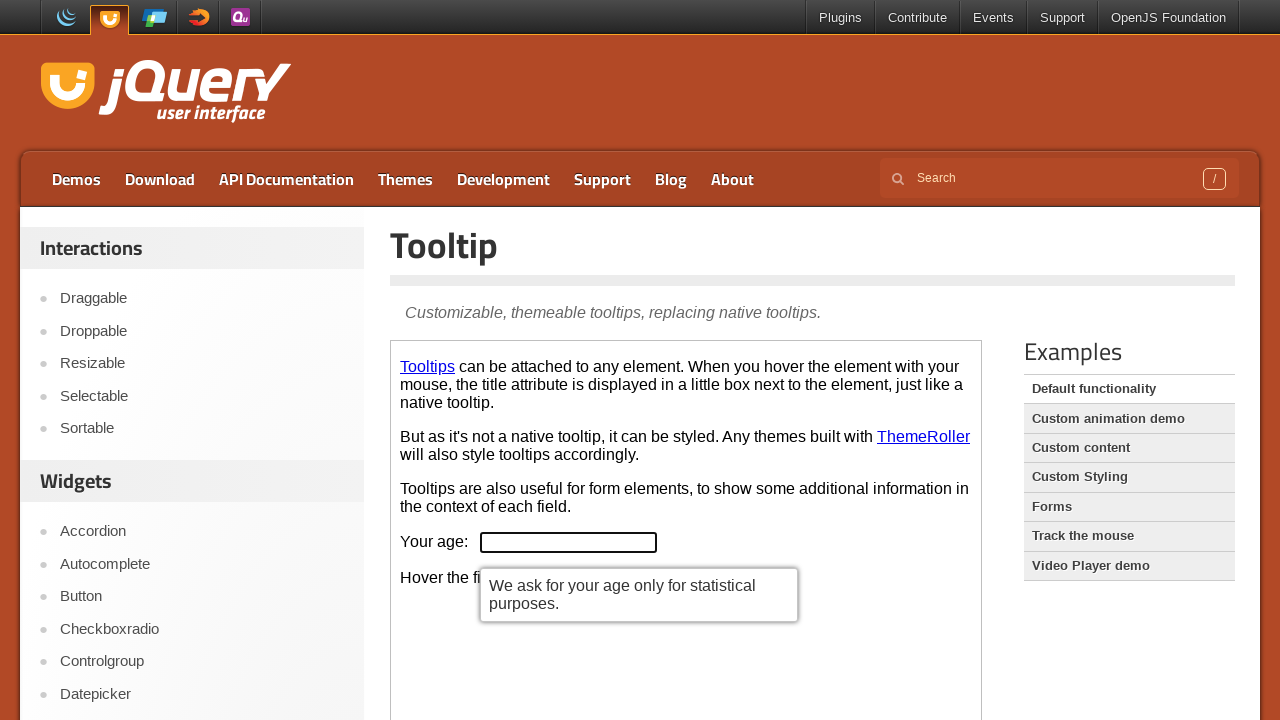

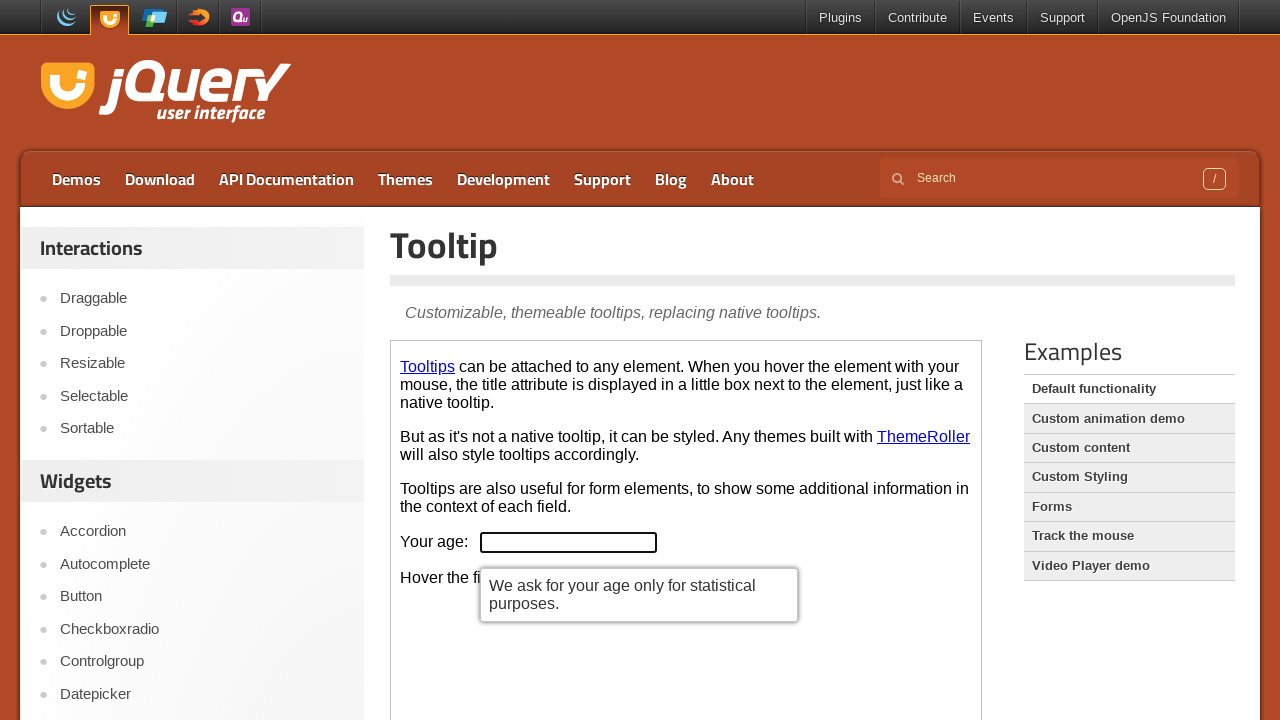